Tests GitHub's advanced search form by filling in search criteria (search term, repository owner, date filter, and programming language) and submitting the form to perform a search.

Starting URL: https://github.com/search/advanced

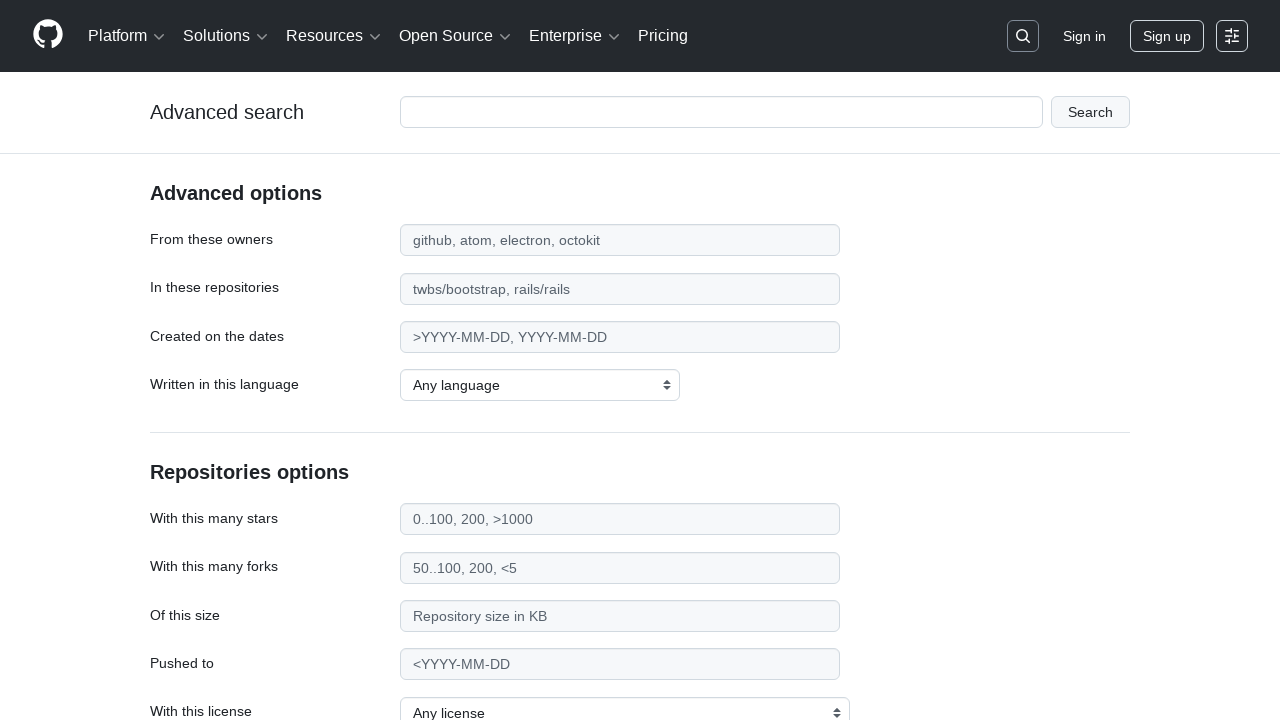

Filled search term field with 'apify-js' on #adv_code_search input.js-advanced-search-input
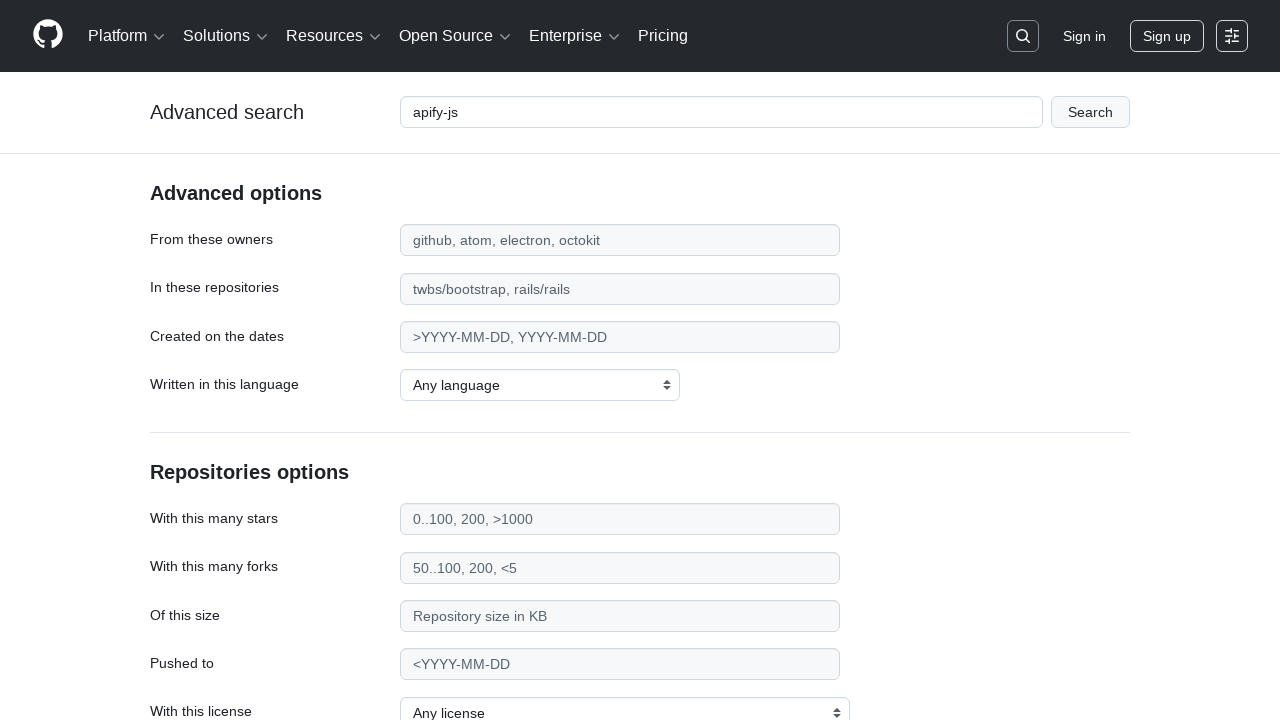

Filled repository owner field with 'apify' on #search_from
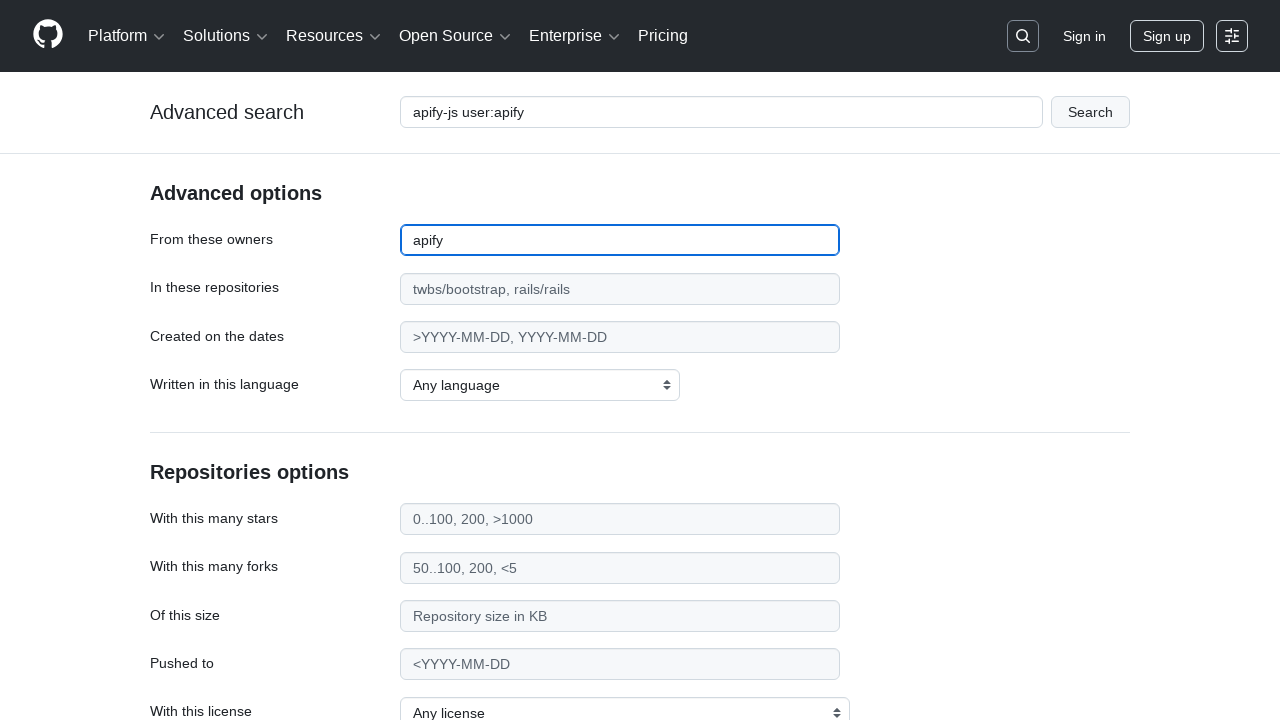

Filled date filter field with '>2015' on #search_date
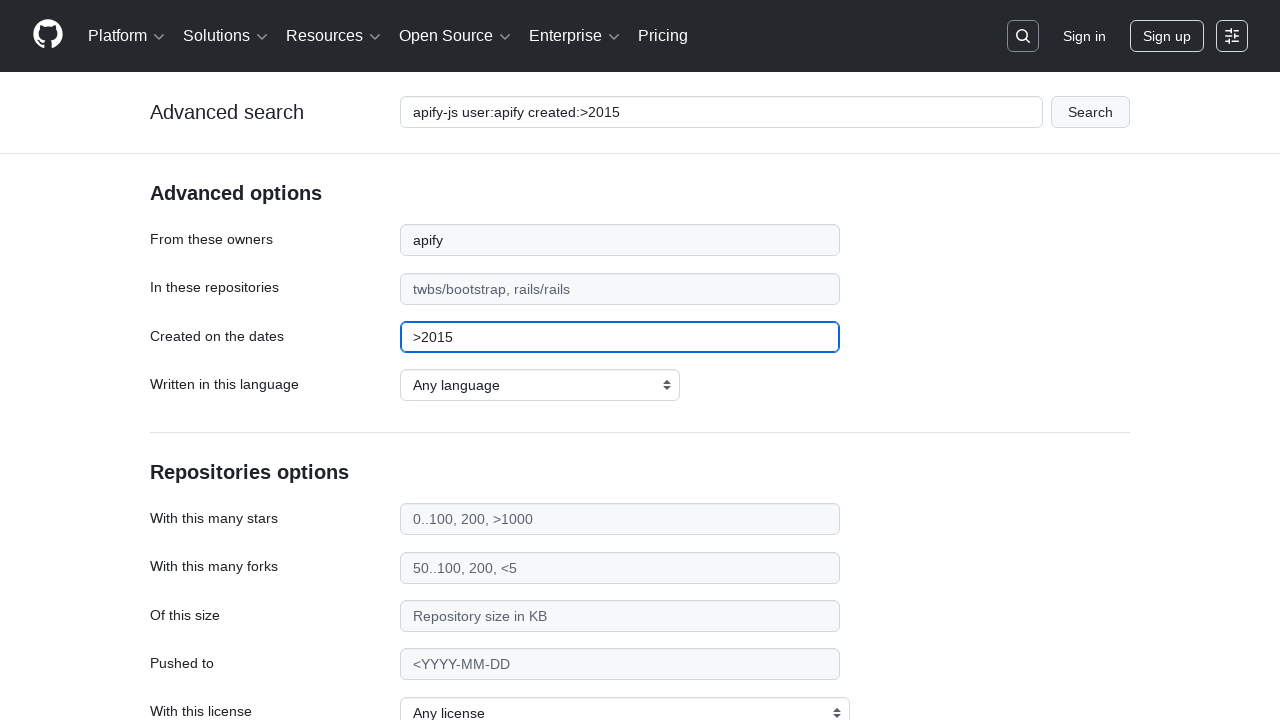

Selected programming language 'JavaScript' from dropdown on select#search_language
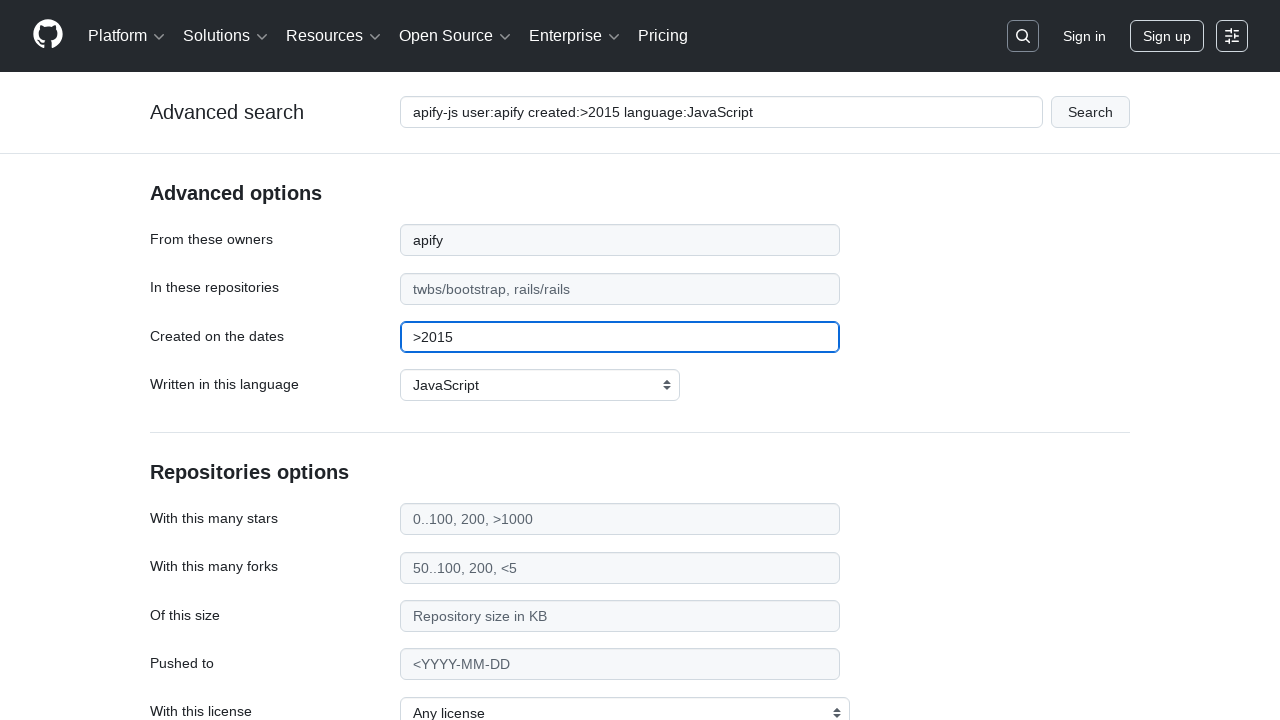

Clicked submit button to perform advanced search at (1090, 112) on #adv_code_search button[type="submit"]
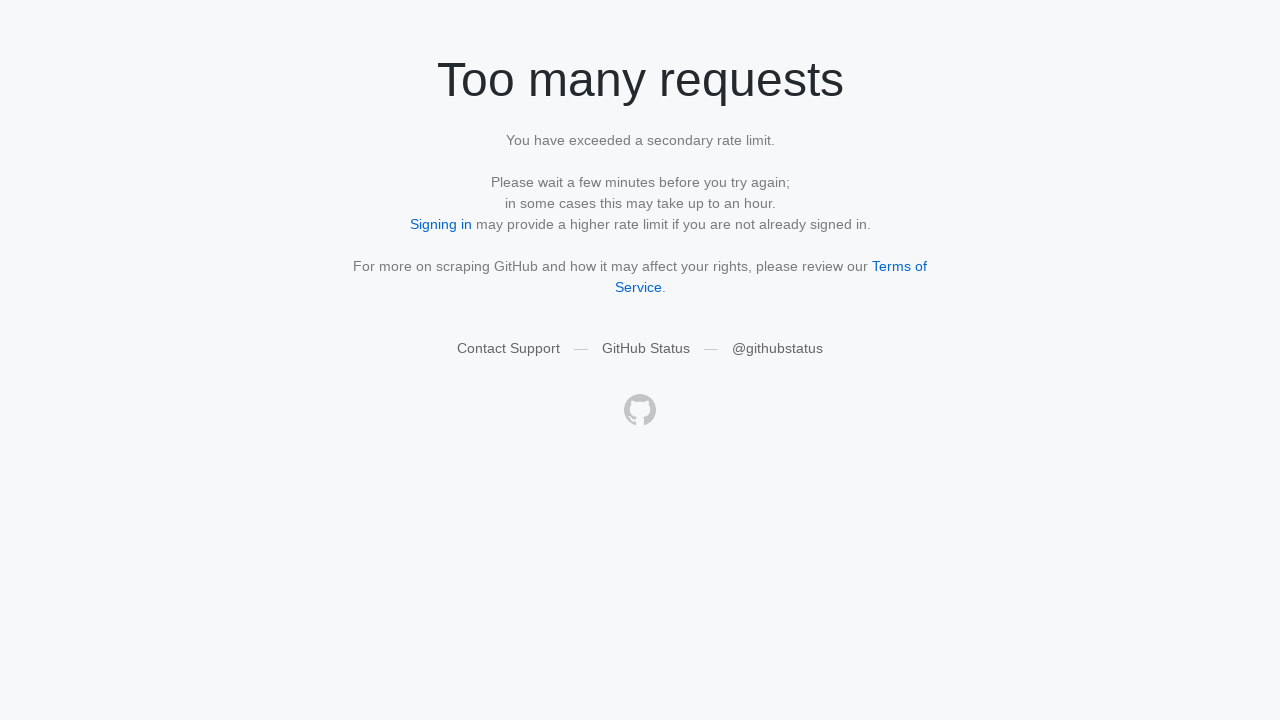

Search results page loaded successfully
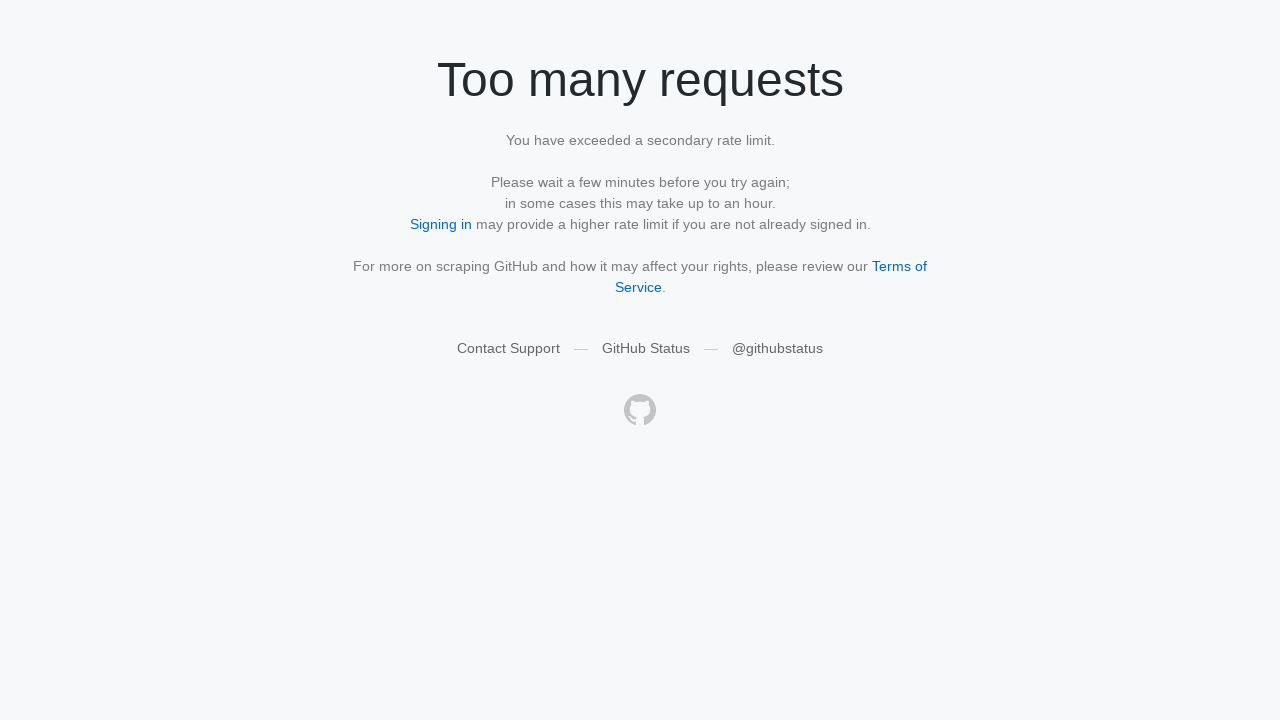

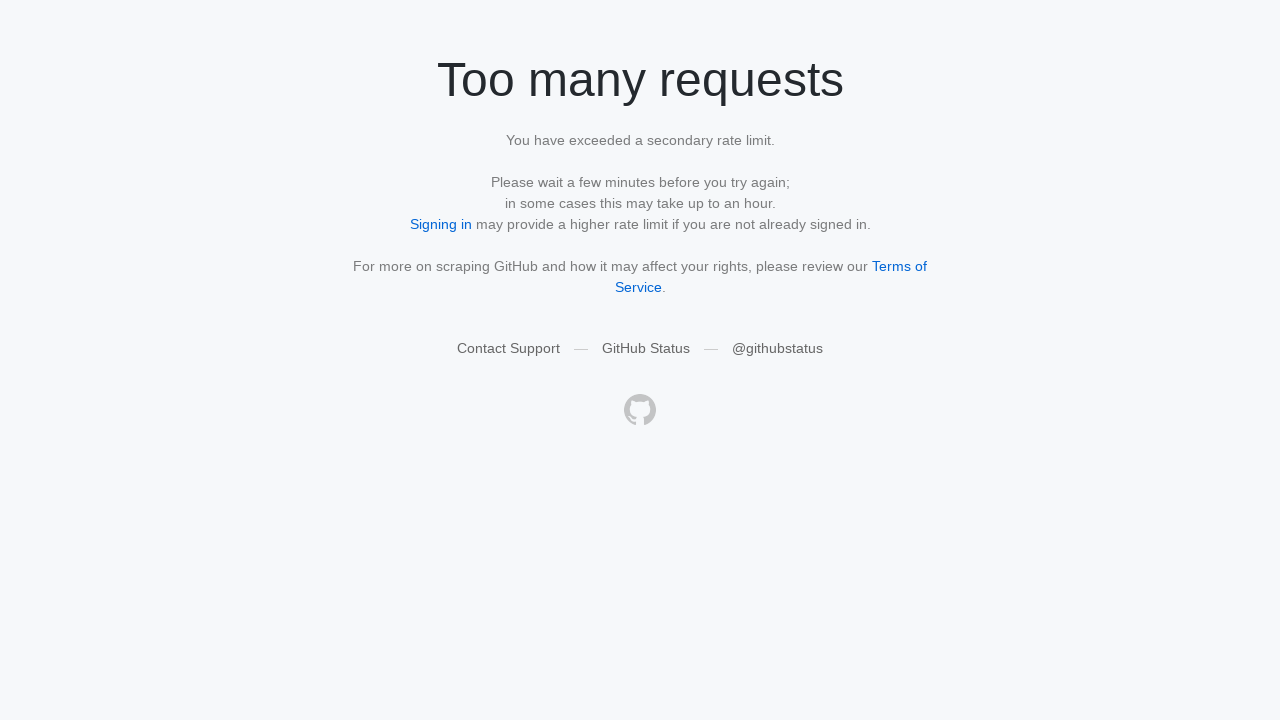